Tests clicking a dynamic button and verifying the click message appears

Starting URL: https://demoqa.com/buttons

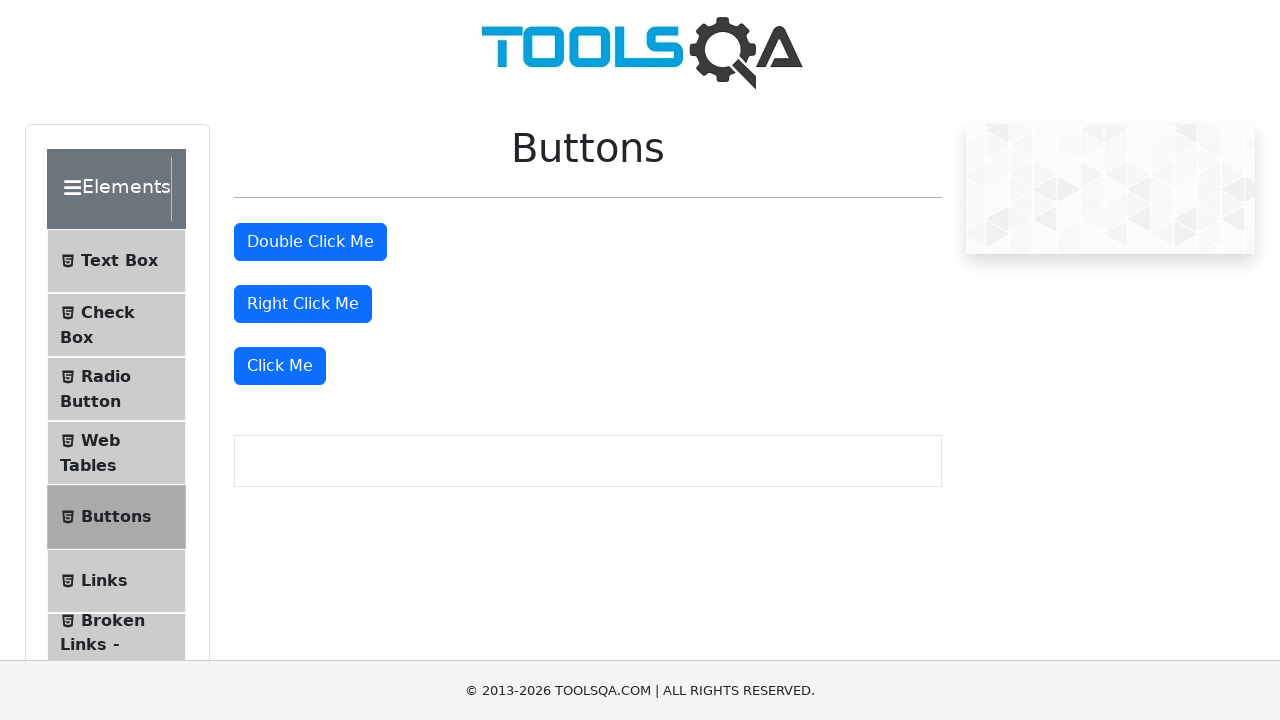

Scrolled dynamic click button into view
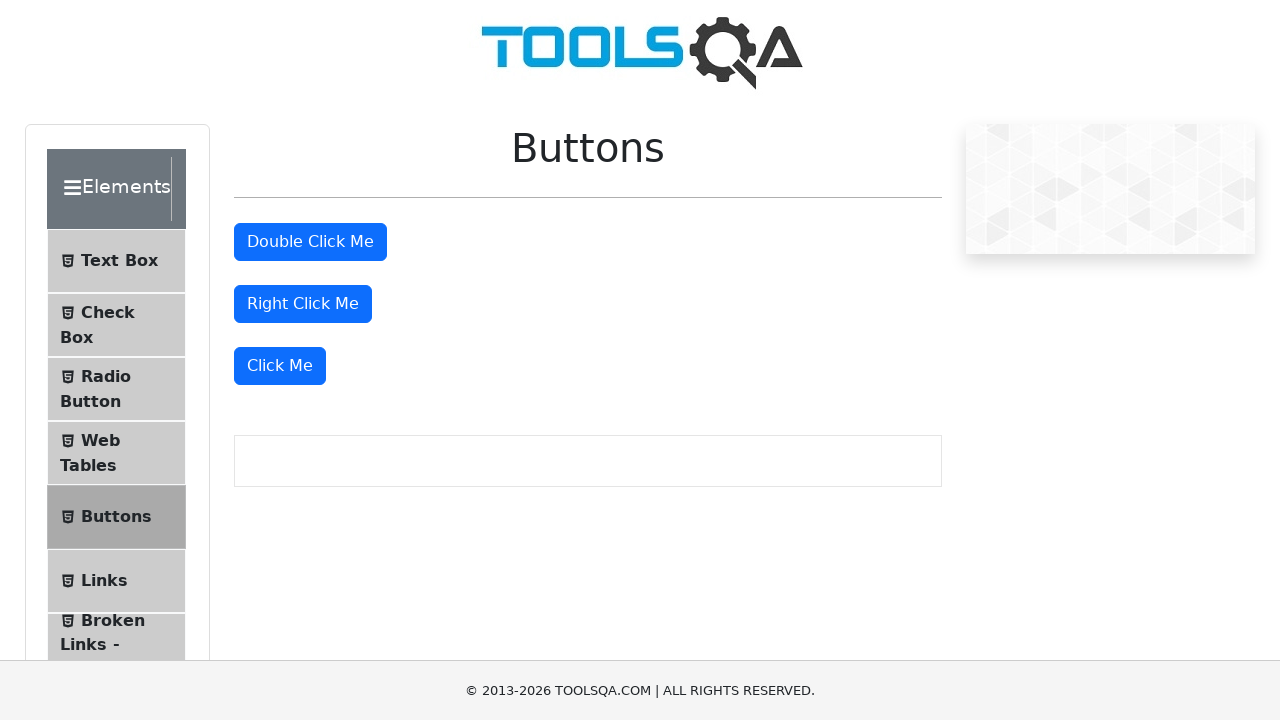

Clicked the dynamic click button at (280, 366) on xpath=//*[@id='rightClickBtn']/../following-sibling::div/button
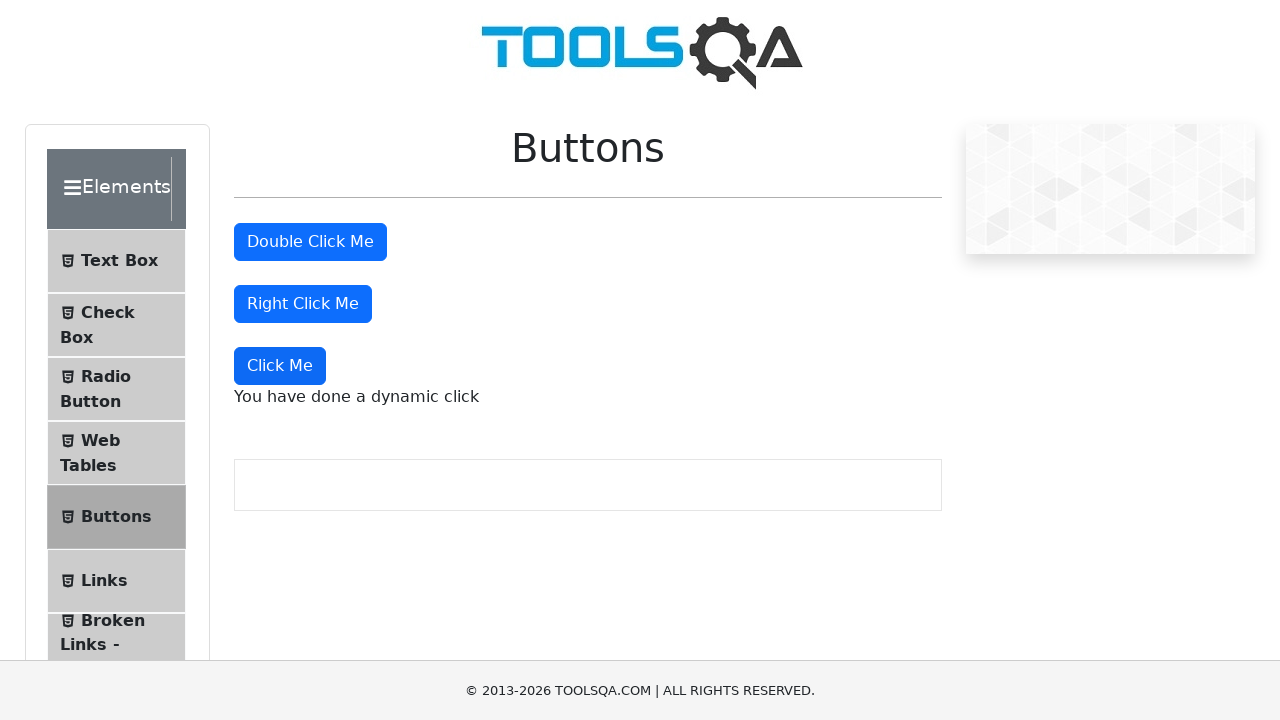

Dynamic click message appeared
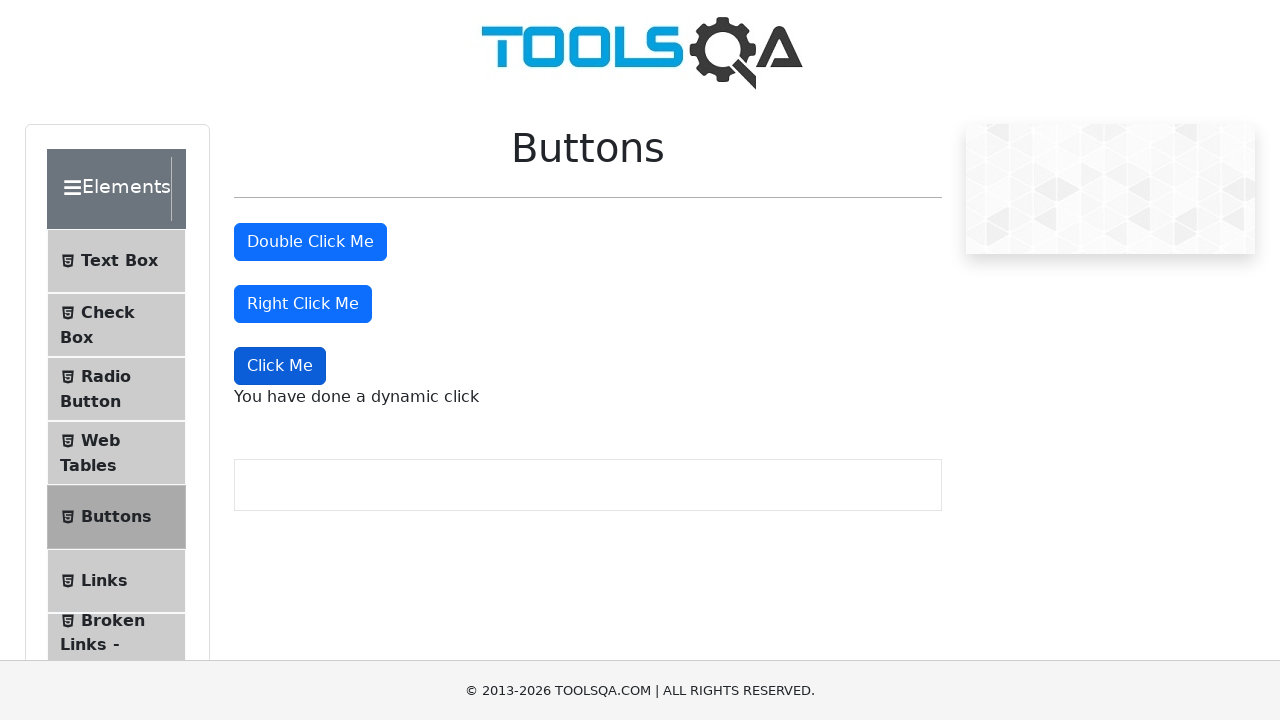

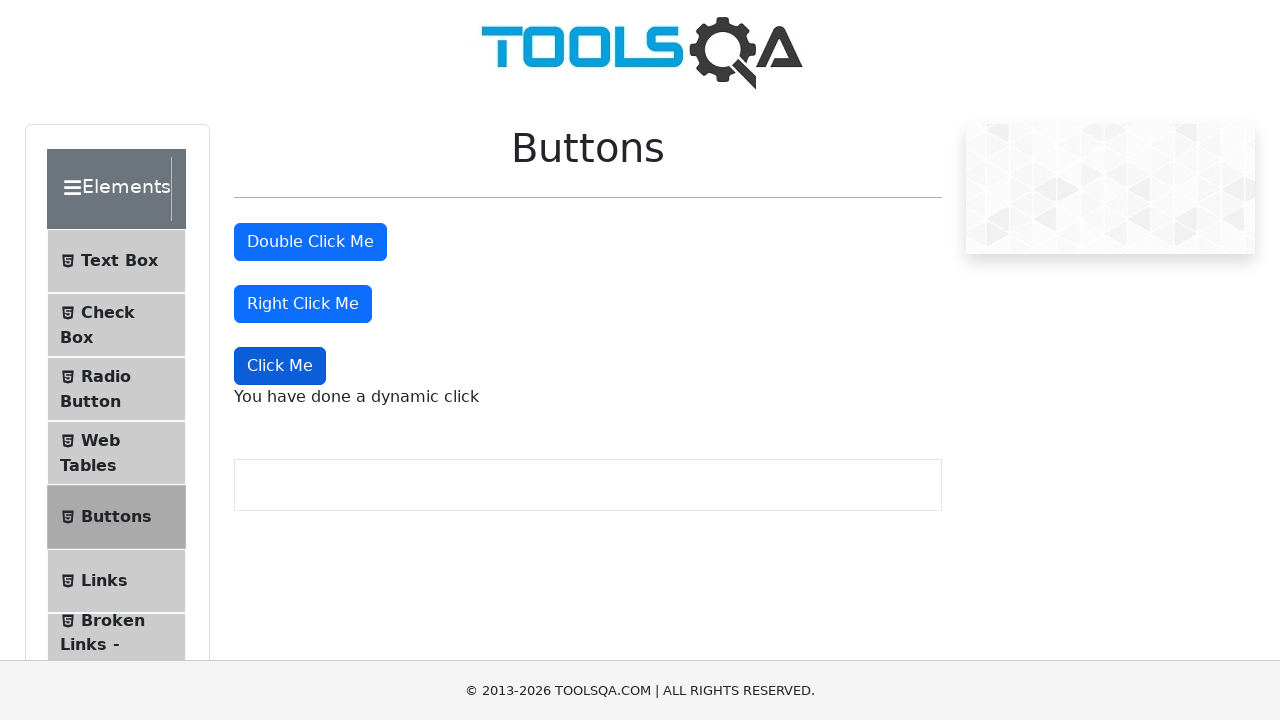